Tests the forgot password flow by clicking the "Forgot password?" link, entering new password and confirmation password, and attempting to save the new password.

Starting URL: https://rahulshettyacademy.com/client/

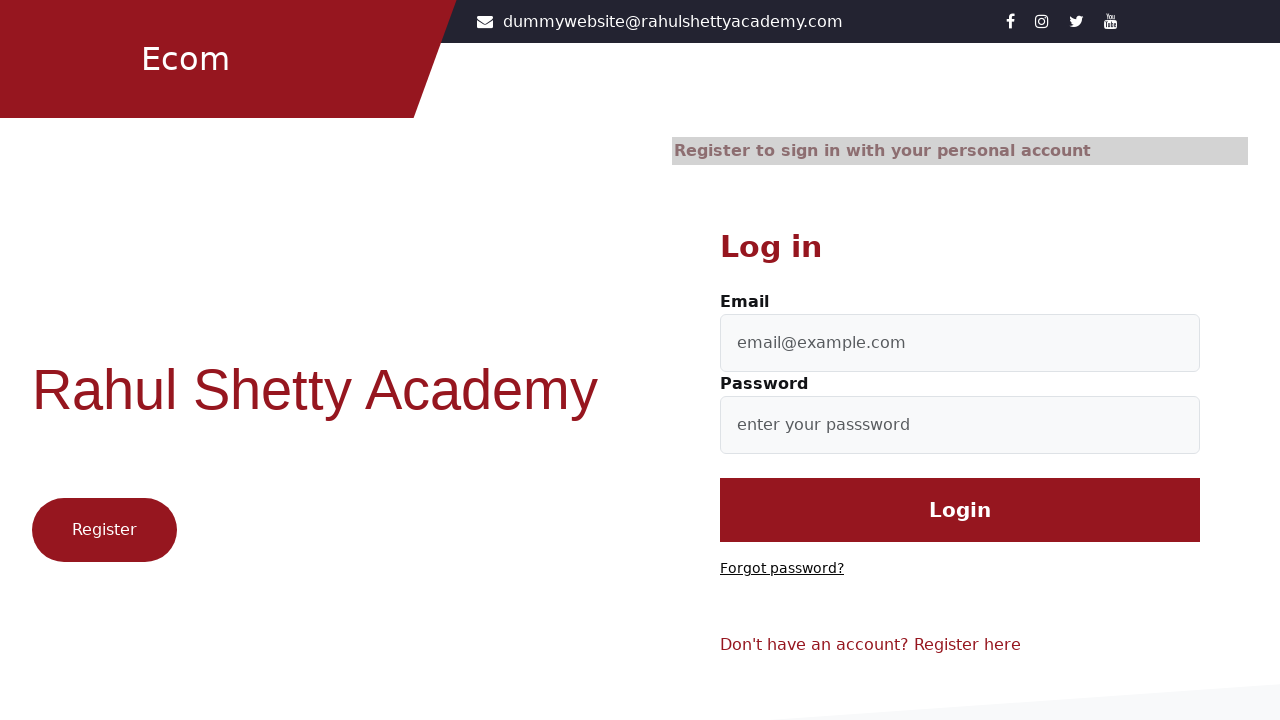

Clicked 'Forgot password?' link at (782, 569) on text=Forgot password?
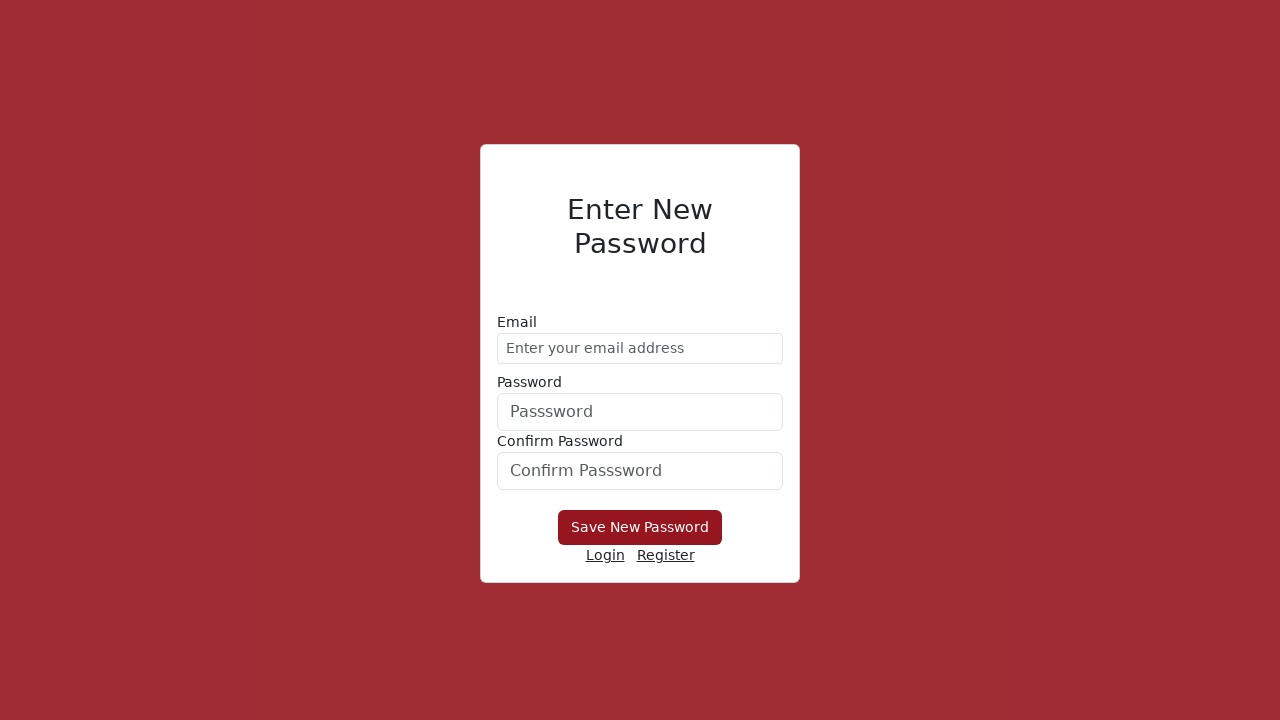

Password reset form loaded
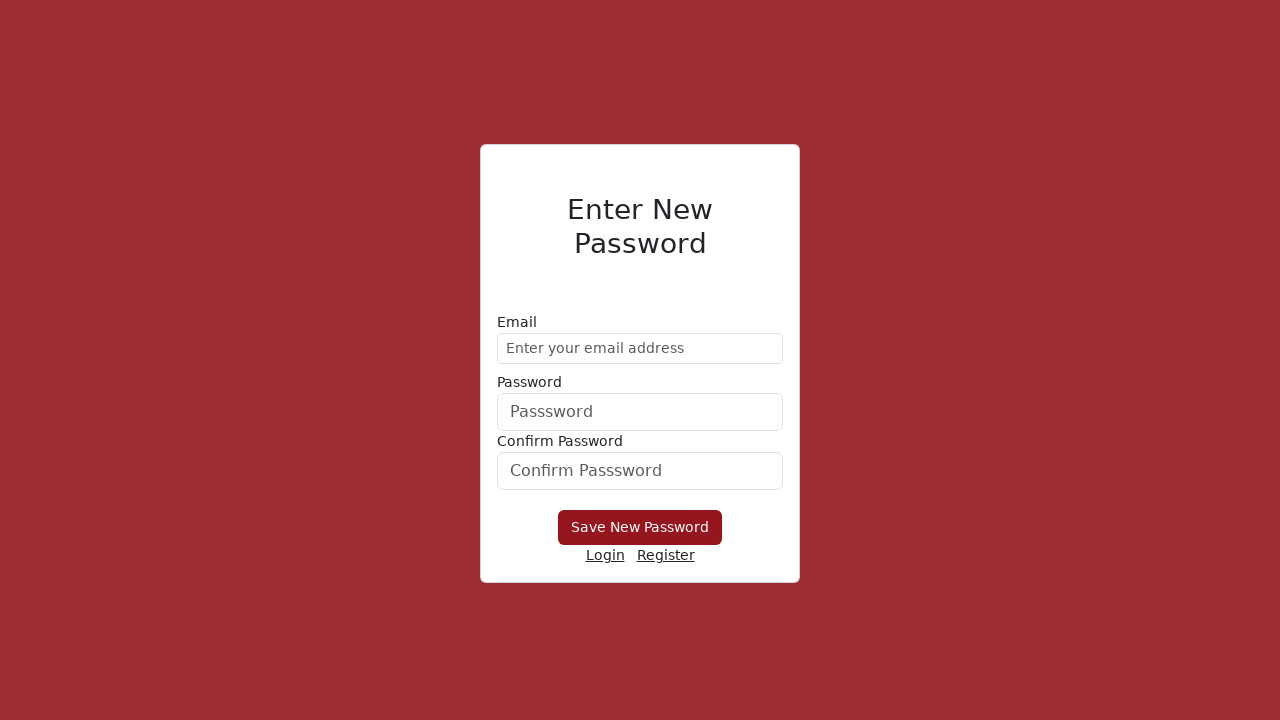

Entered new password in password field on #userPassword
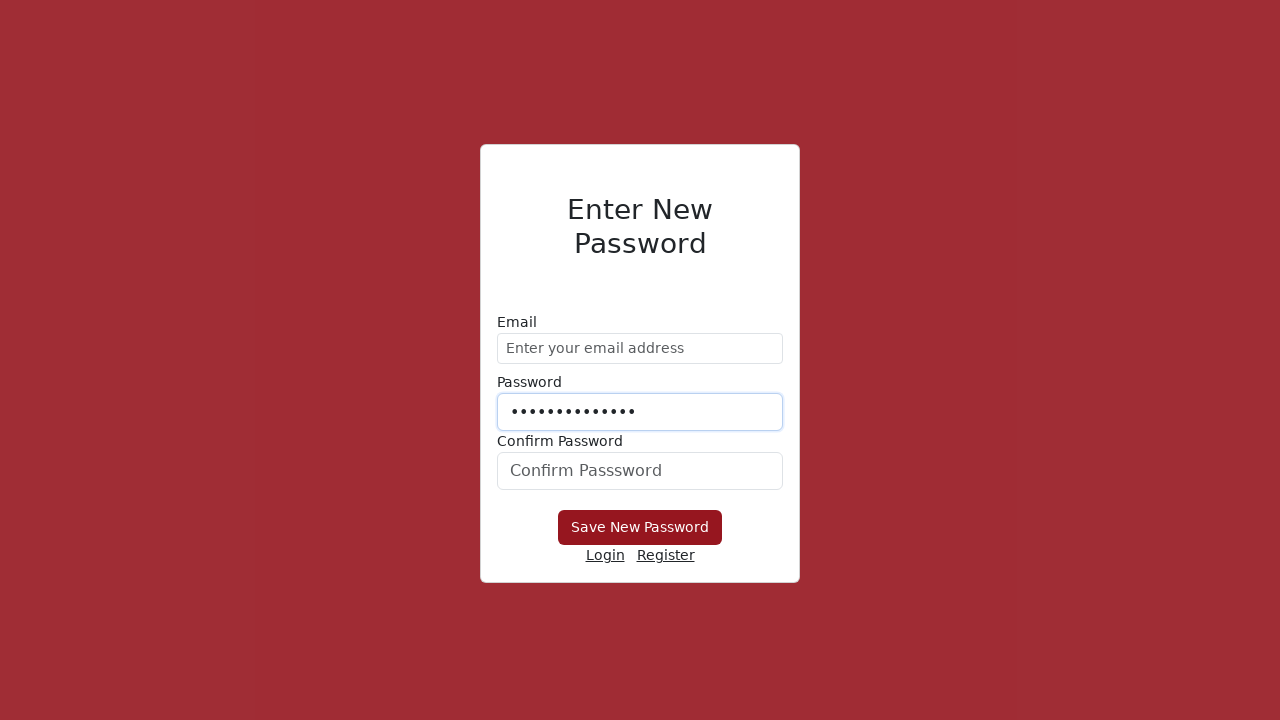

Entered confirmation password in confirm password field on #confirmPassword
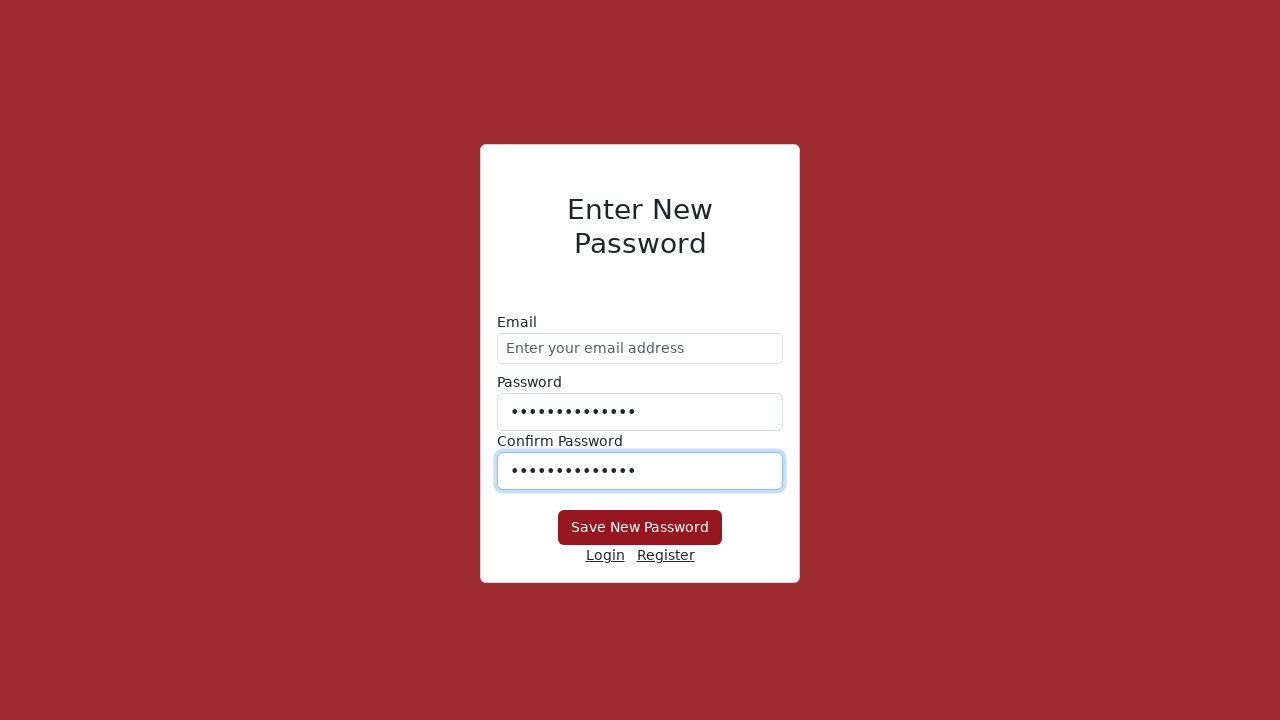

Clicked 'Save New Password' button to submit password reset at (640, 528) on xpath=//button[text()='Save New Password']
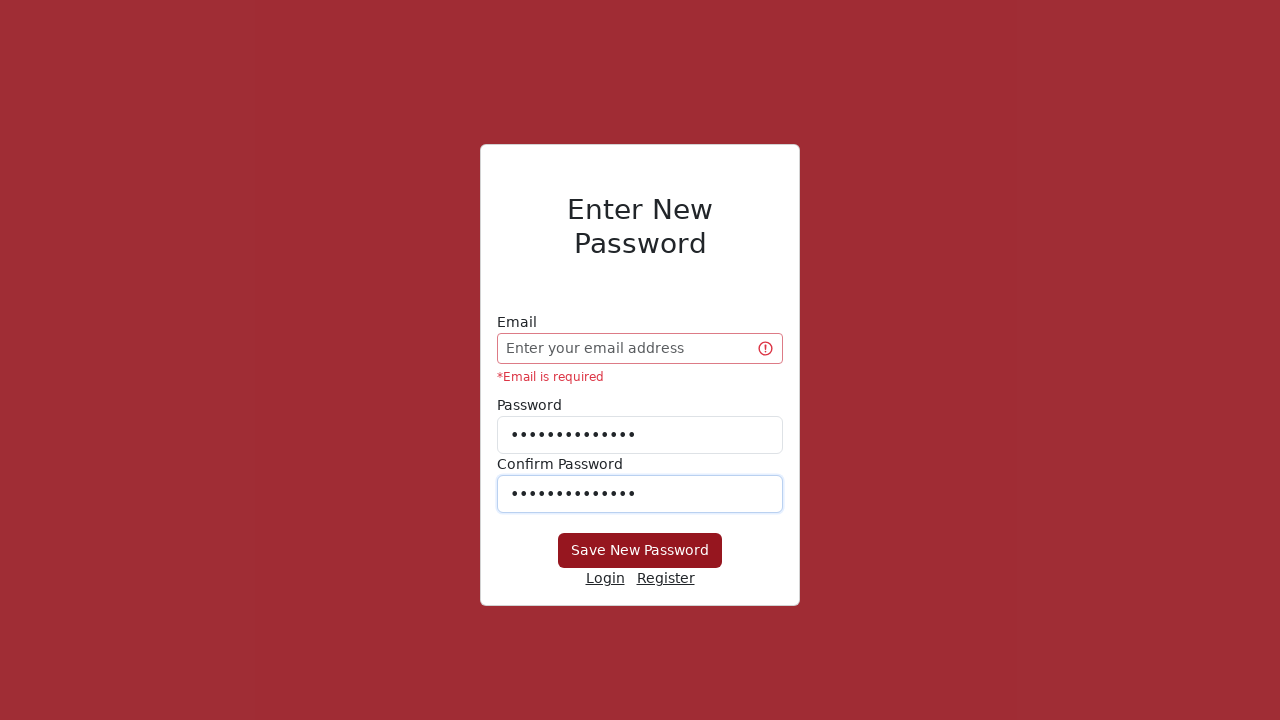

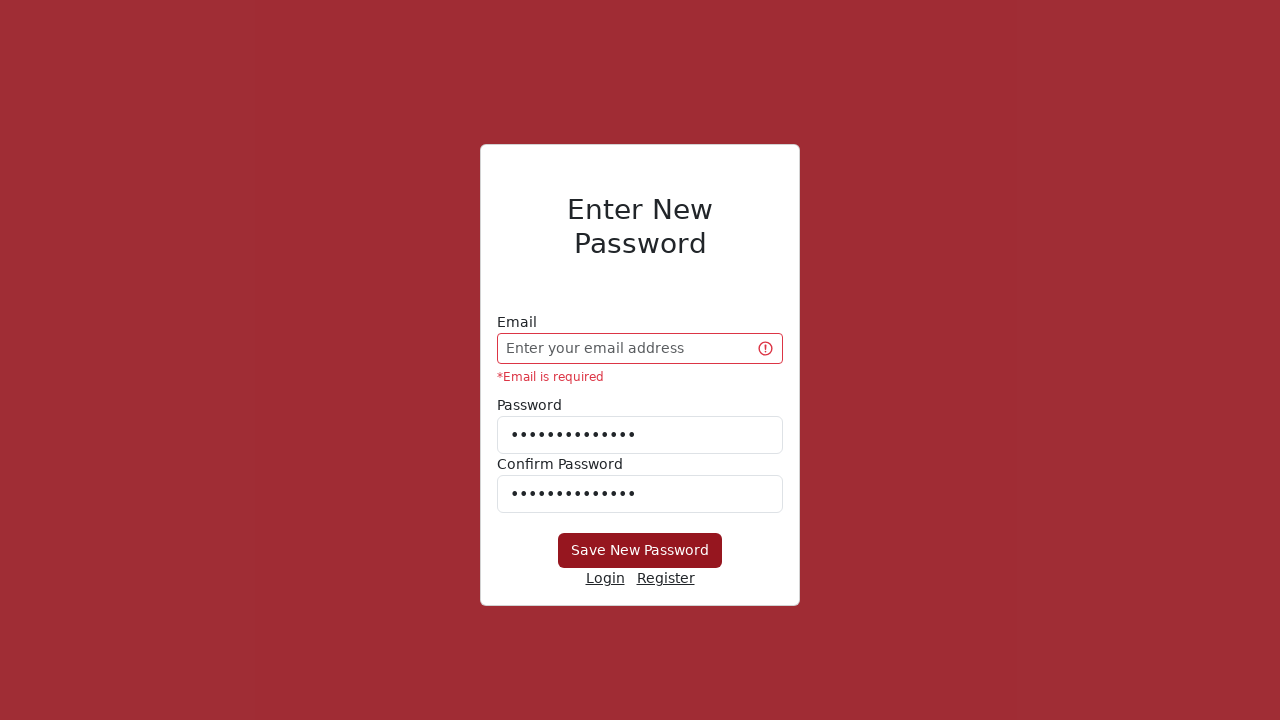